Tests scrolling functionality on a news website by scrolling to the bottom of the page

Starting URL: https://ec.ltn.com.tw/list/international

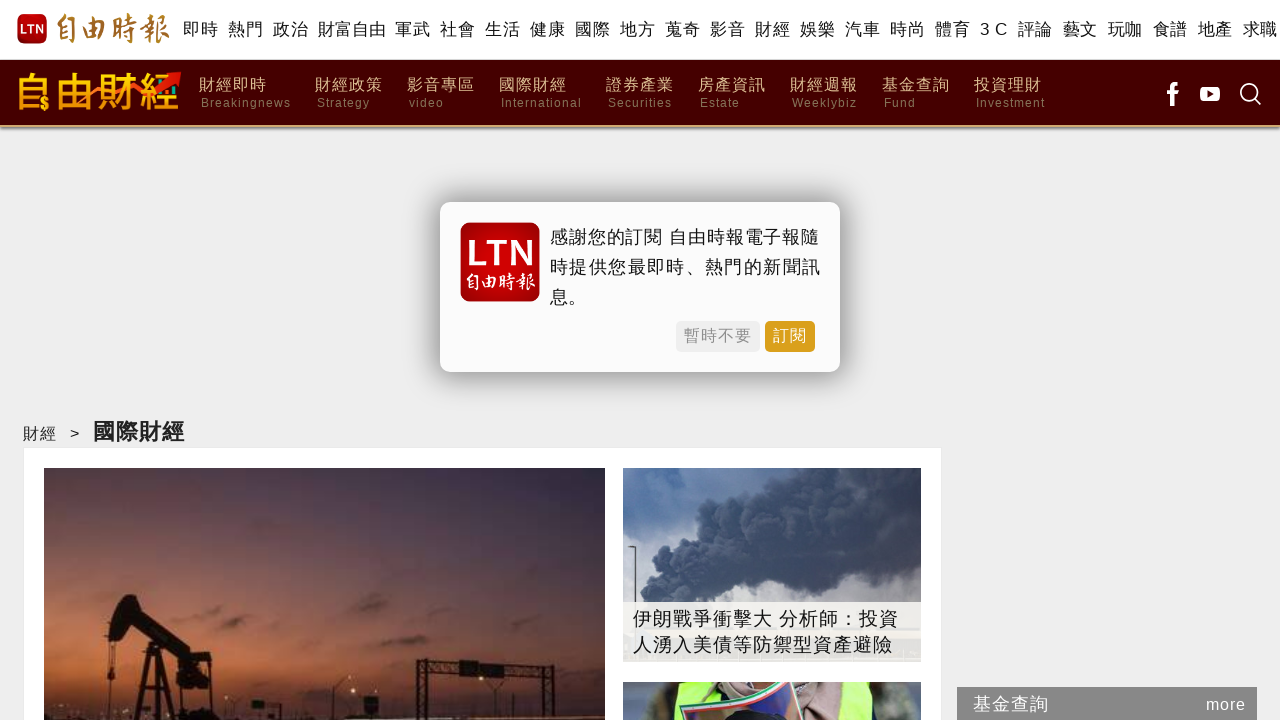

Scrolled to bottom of international news page
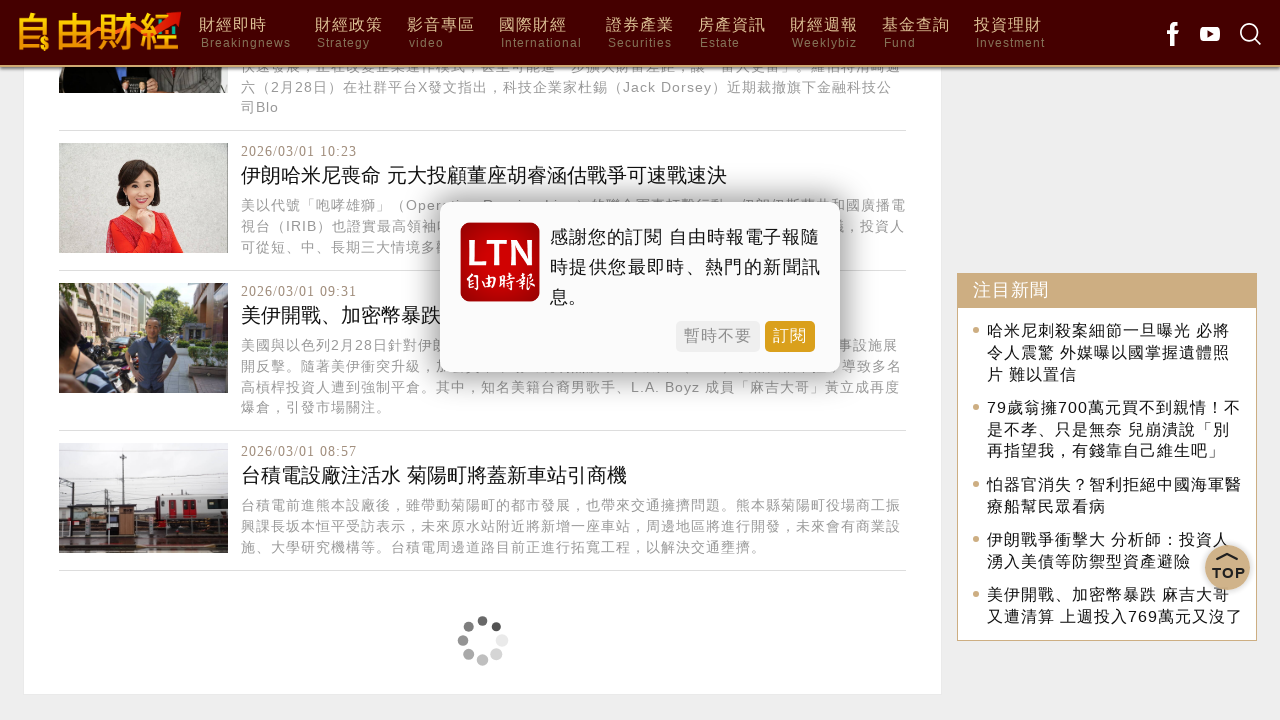

Waited 2 seconds for lazy-loaded content to load
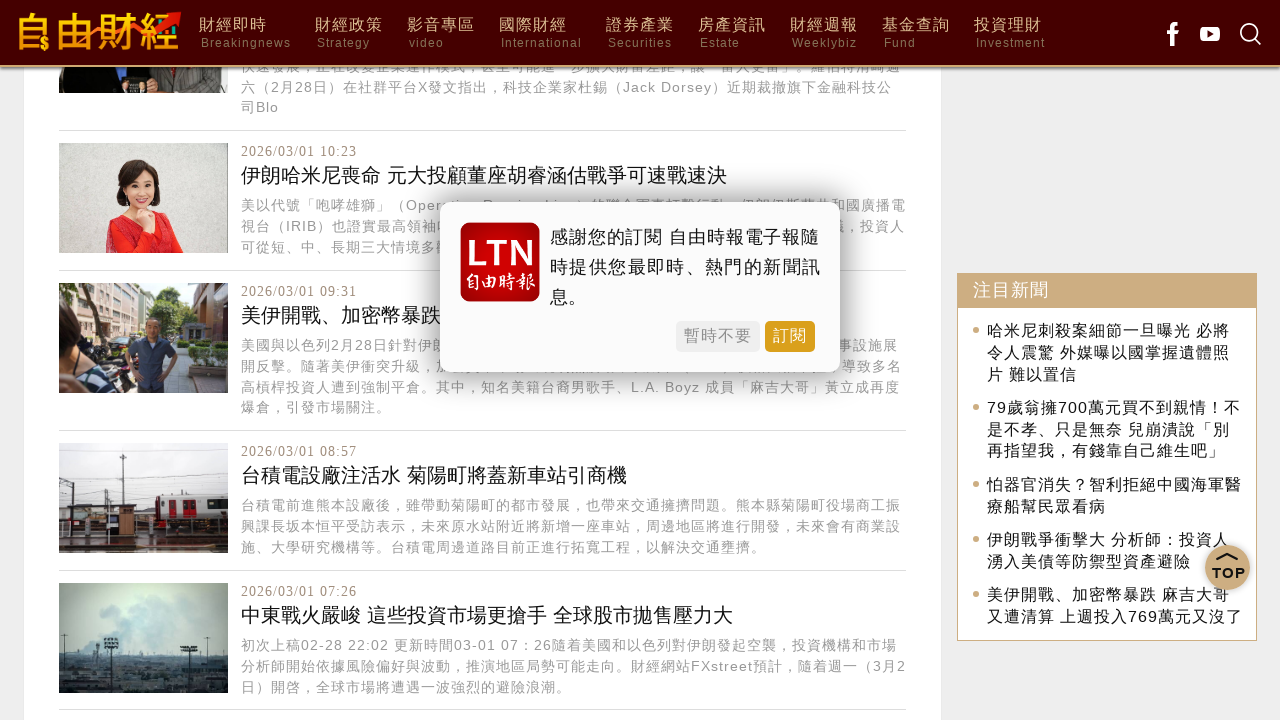

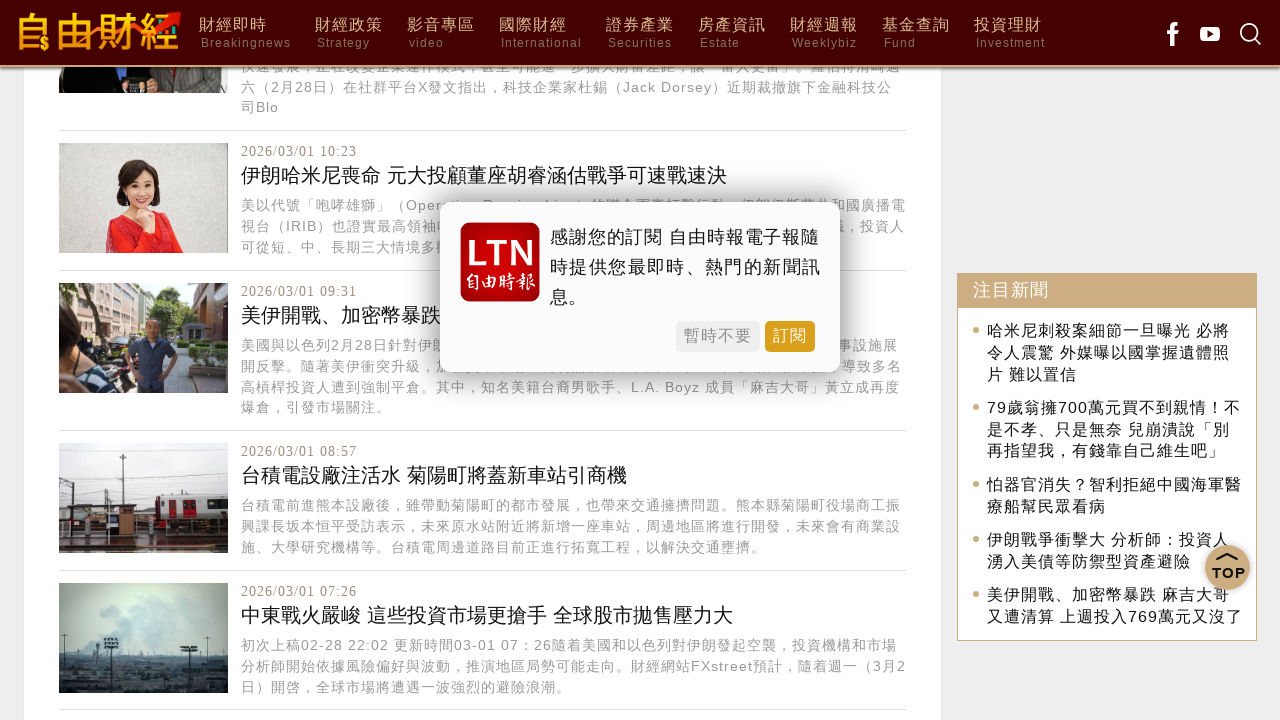